Tests browser navigation commands by clicking a forgot password link and then using back/forward/refresh navigation functions

Starting URL: https://opensource-demo.orangehrmlive.com/

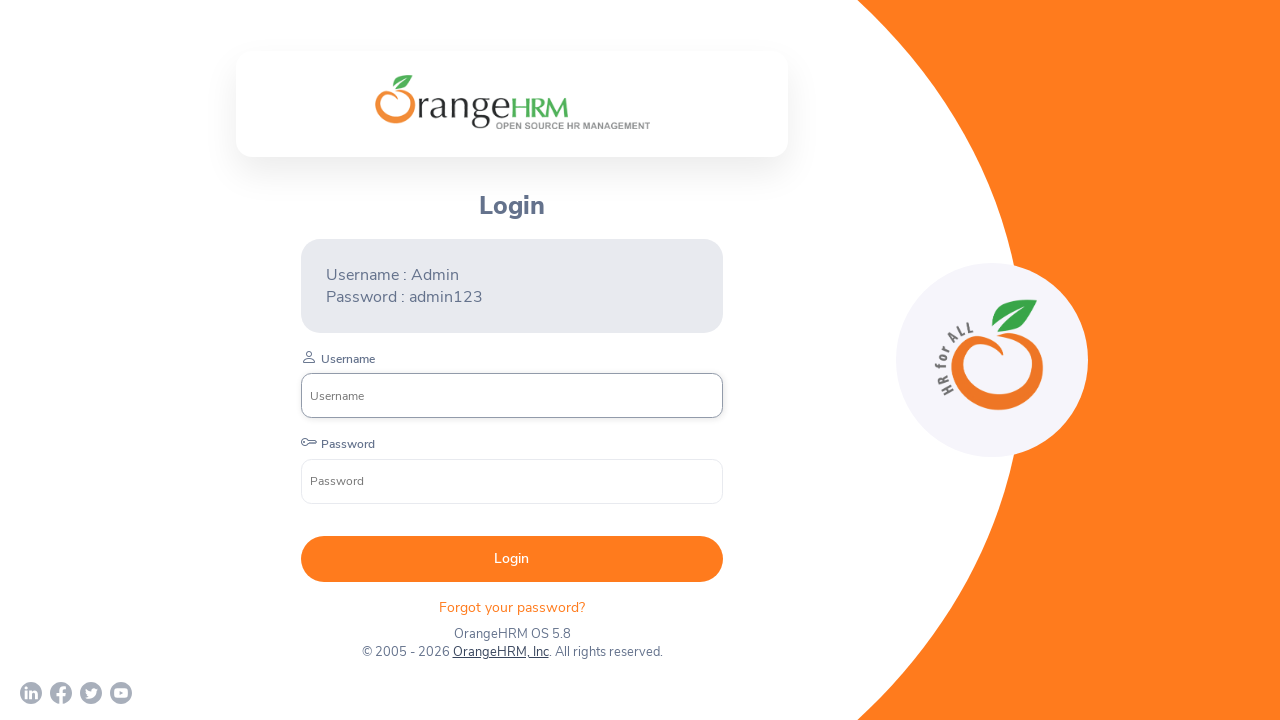

Clicked 'Forgot Password' link at (512, 607) on .oxd-text.oxd-text--p.orangehrm-login-forgot-header
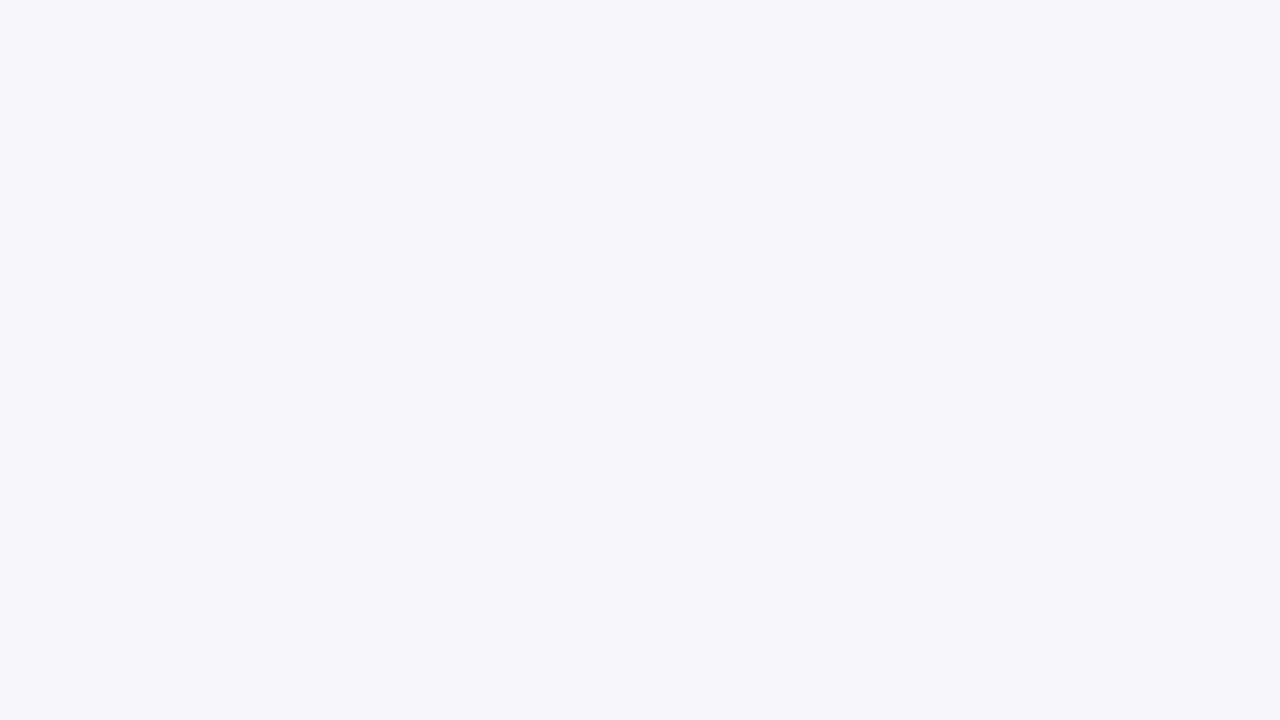

Waited for page to reach networkidle state after clicking Forgot Password
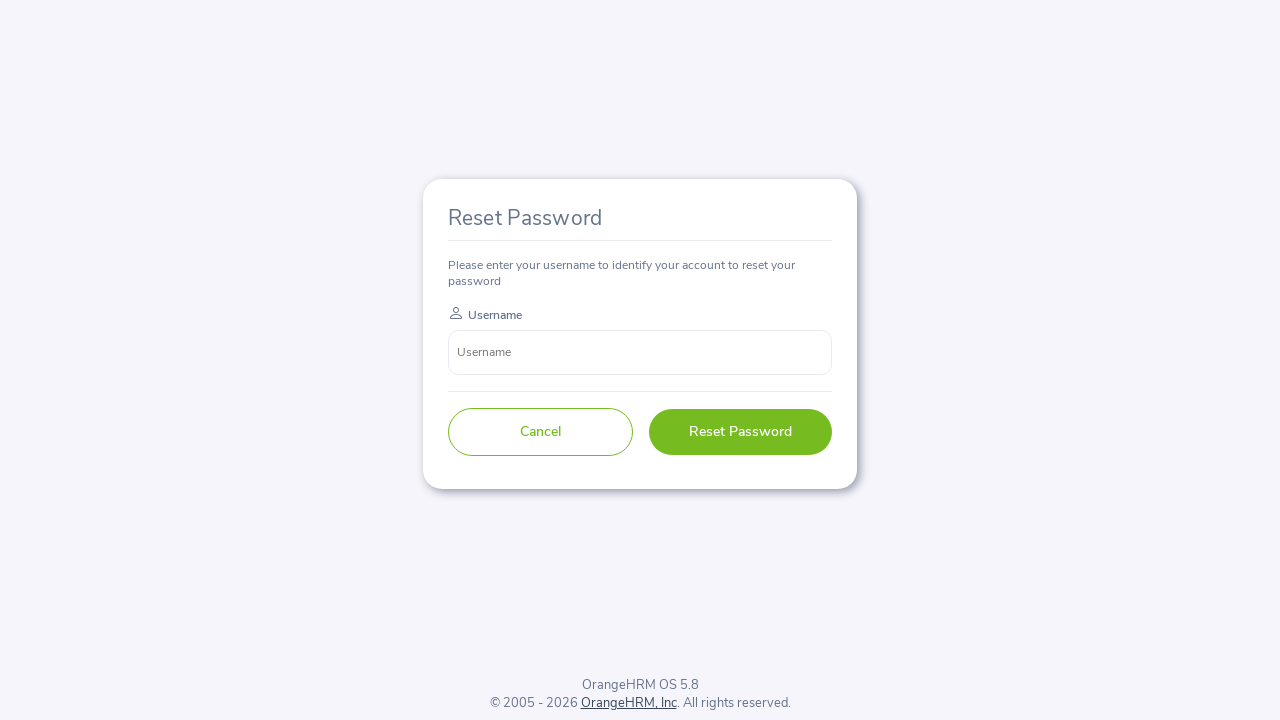

Navigated back to previous page using browser back button
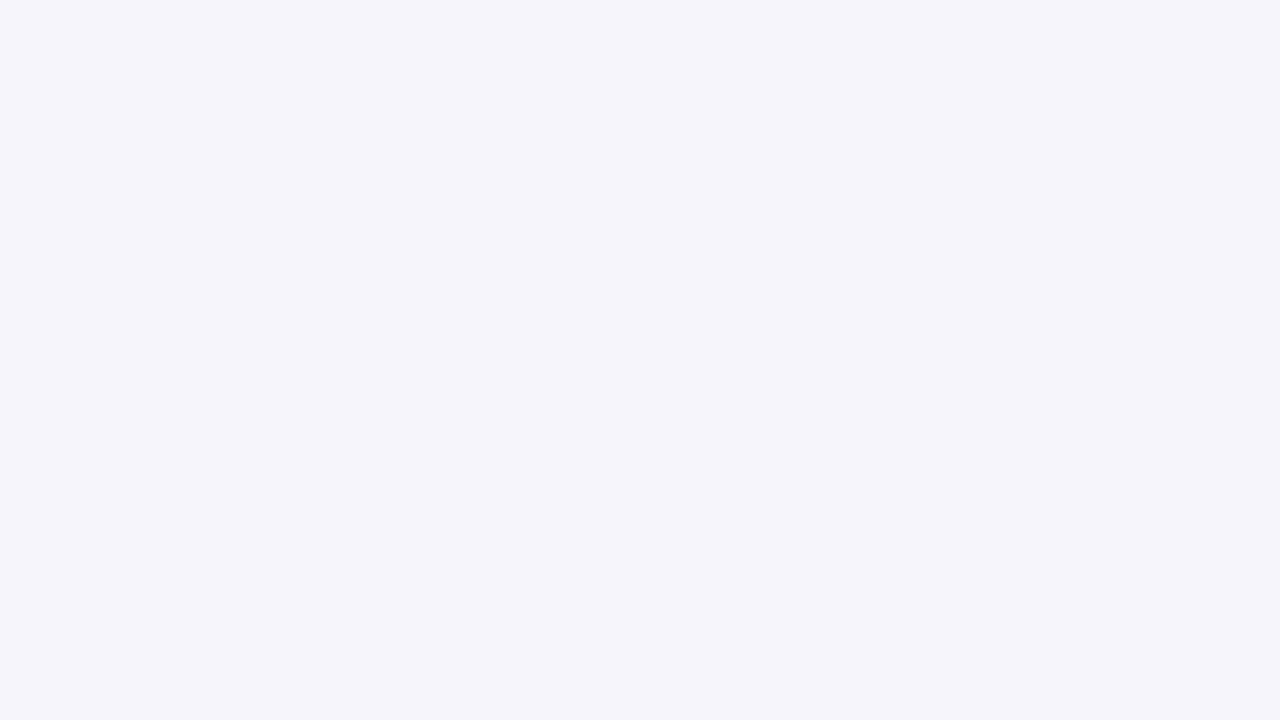

Navigated forward using browser forward button
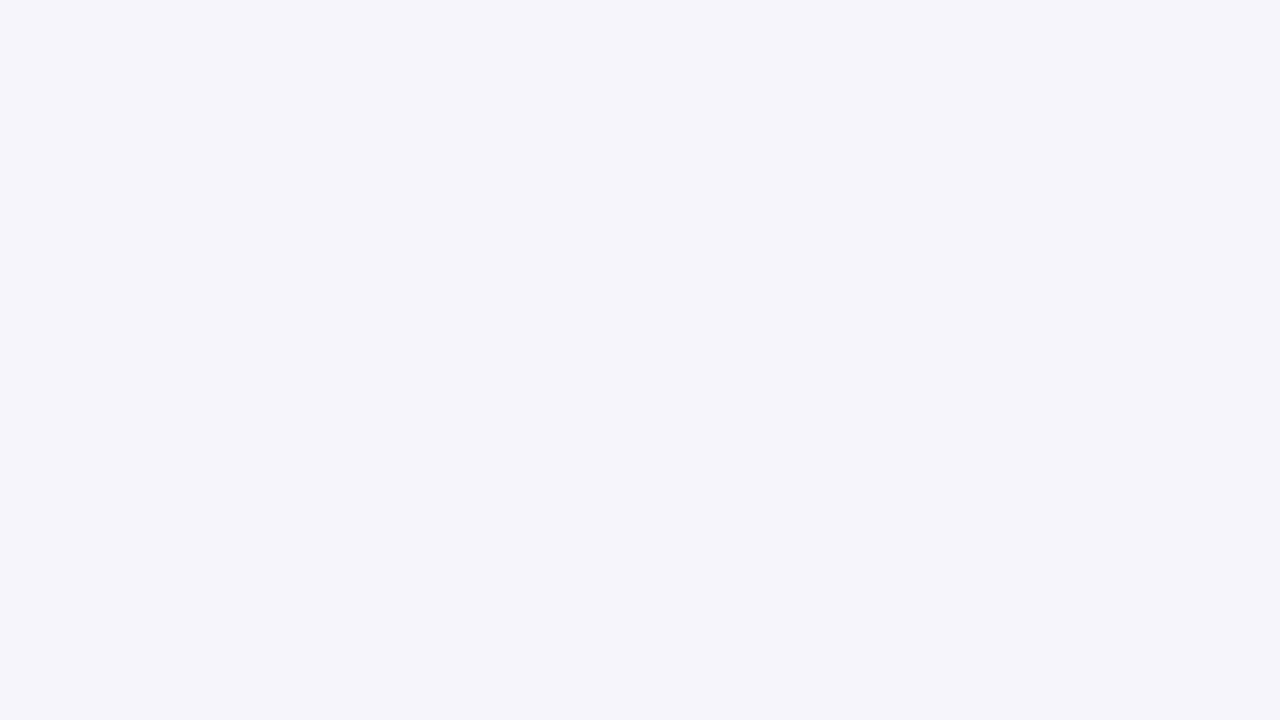

Refreshed the current page
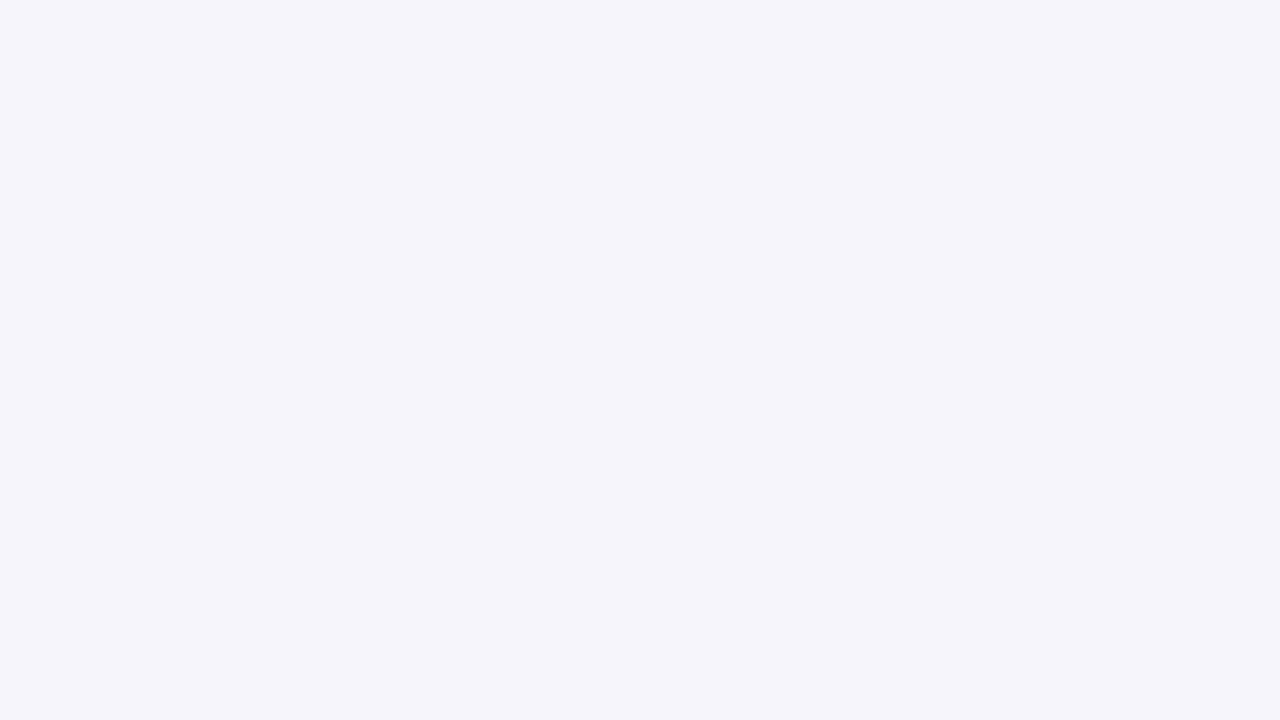

Navigated back to previous page again using browser back button
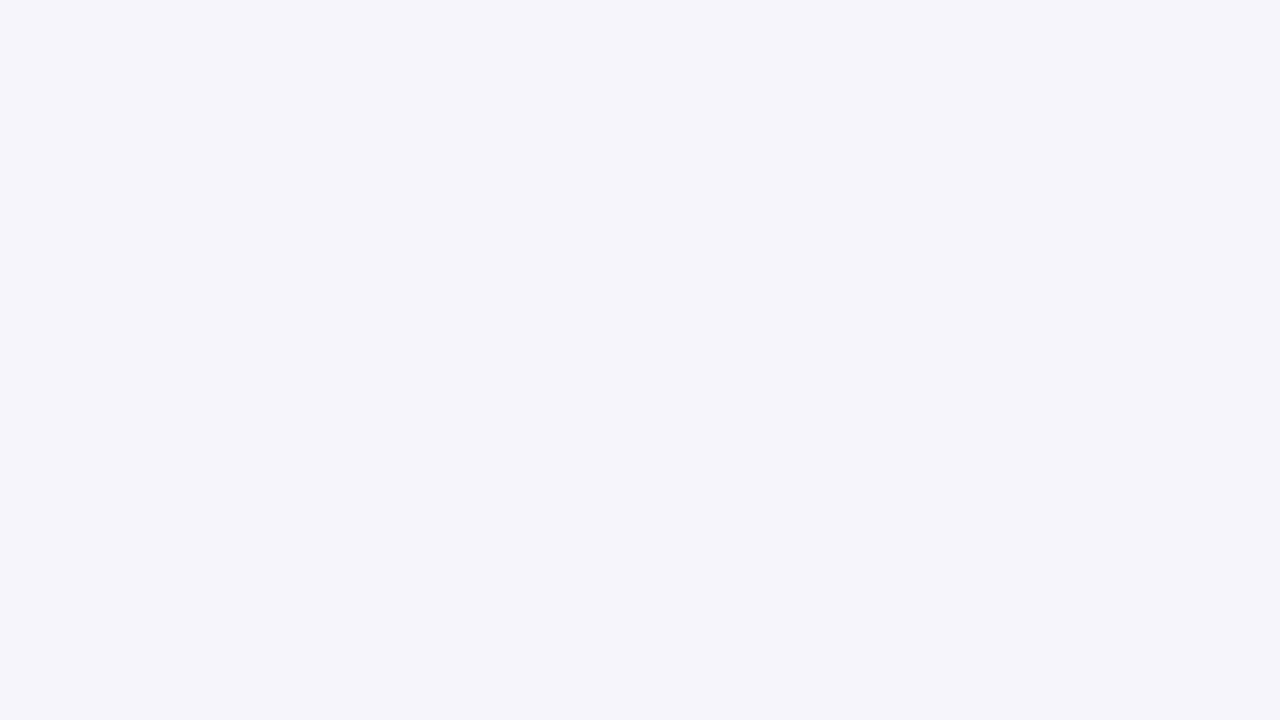

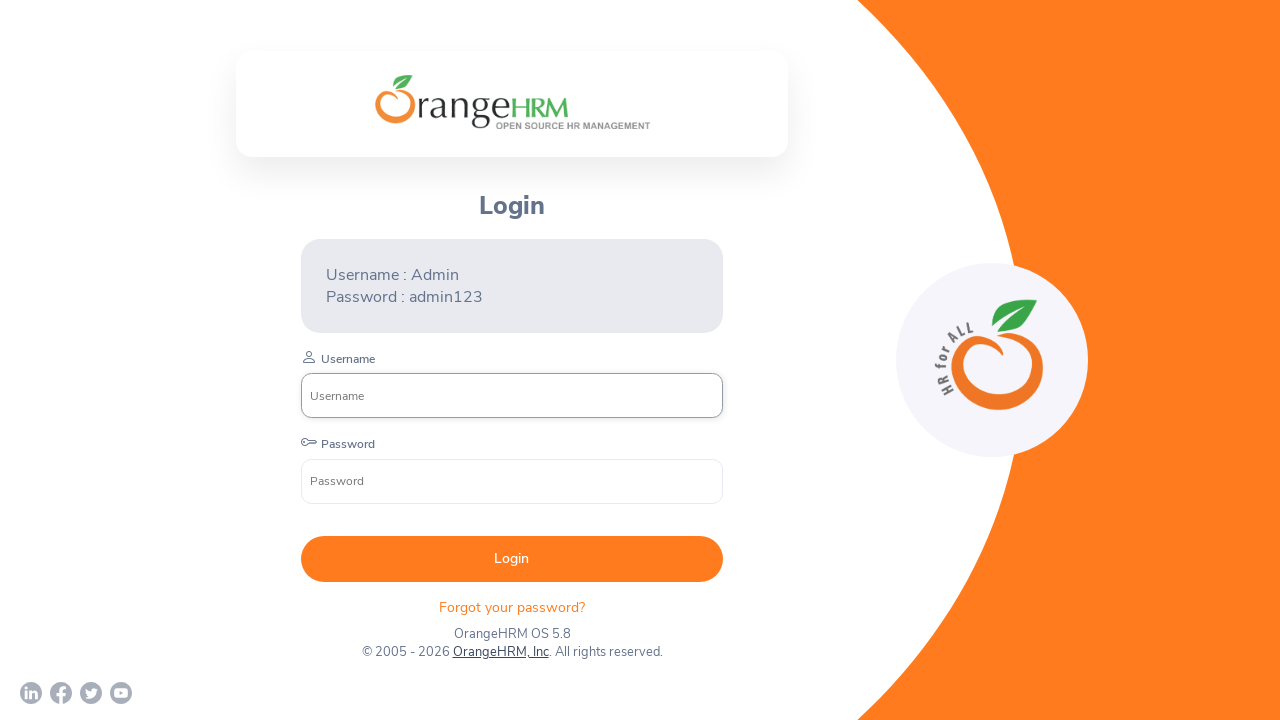